Tests calendar UI interaction by clicking on a date picker input group on a practice e-commerce site

Starting URL: https://rahulshettyacademy.com/seleniumPractise/#/offers

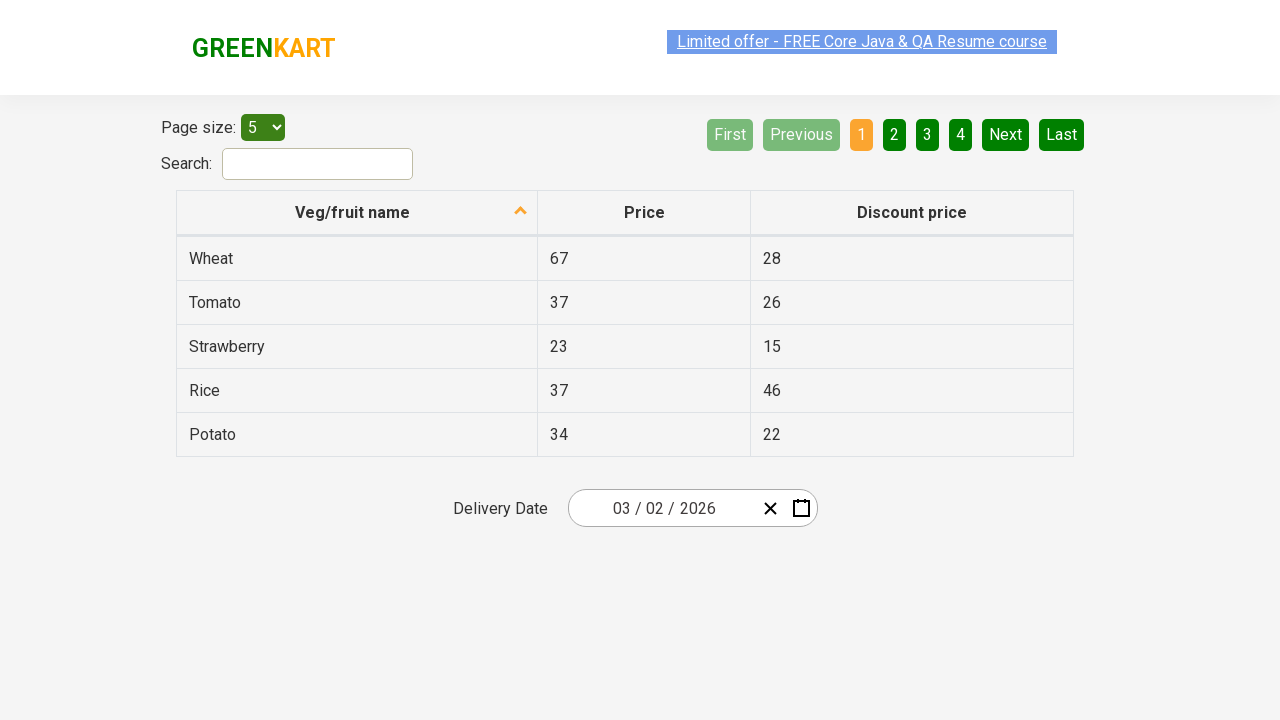

Clicked on the date picker input group to open the calendar at (662, 508) on .react-date-picker__inputGroup
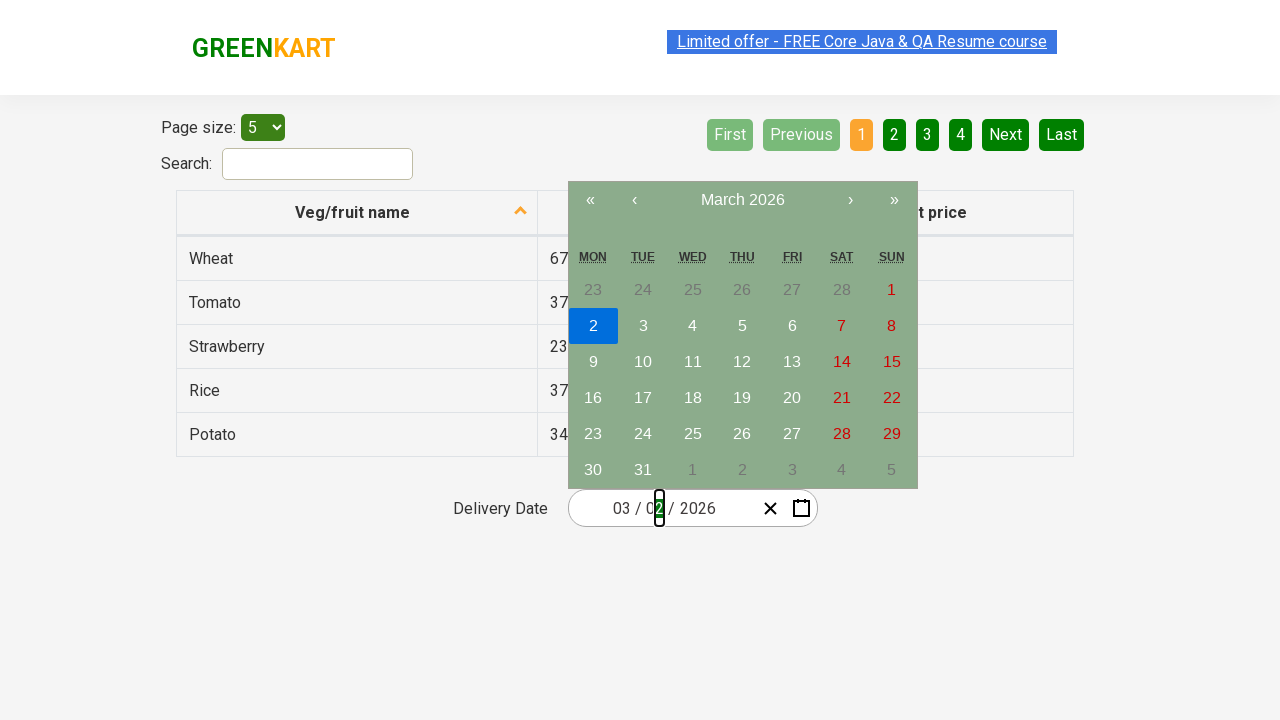

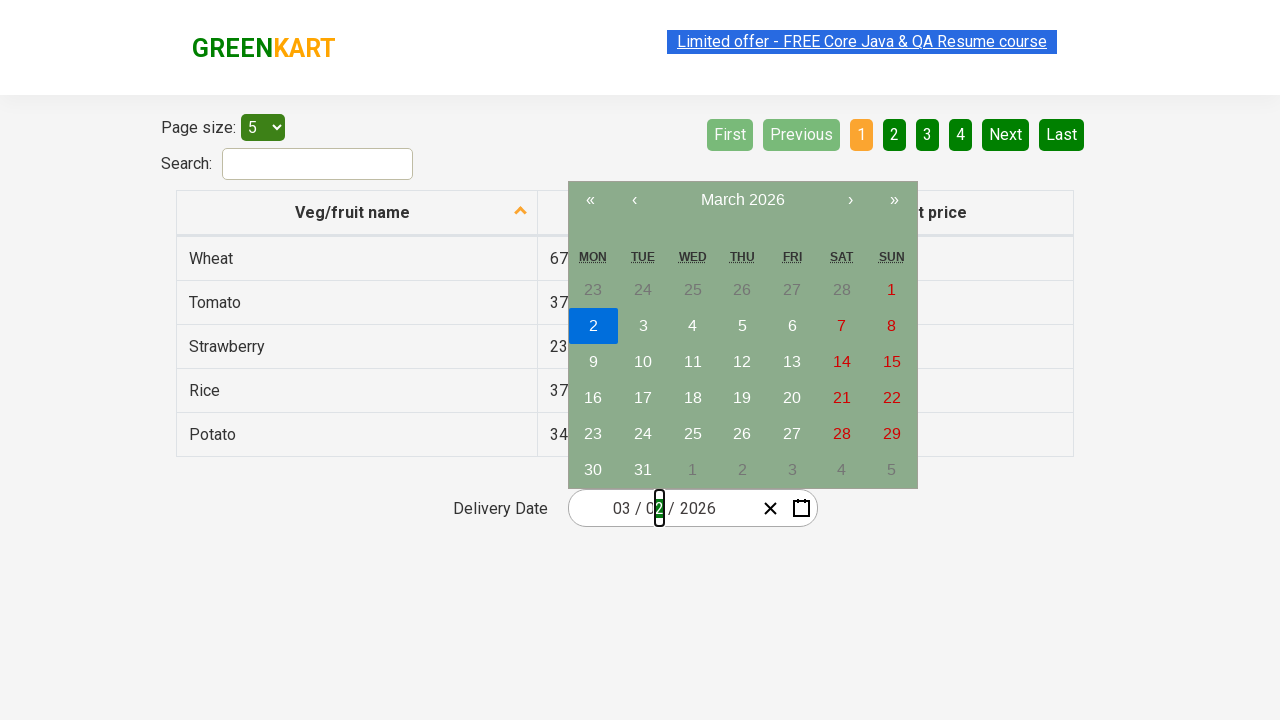